Waits for an element to disappear then clicks an alert button

Starting URL: http://omayo.blogspot.com/

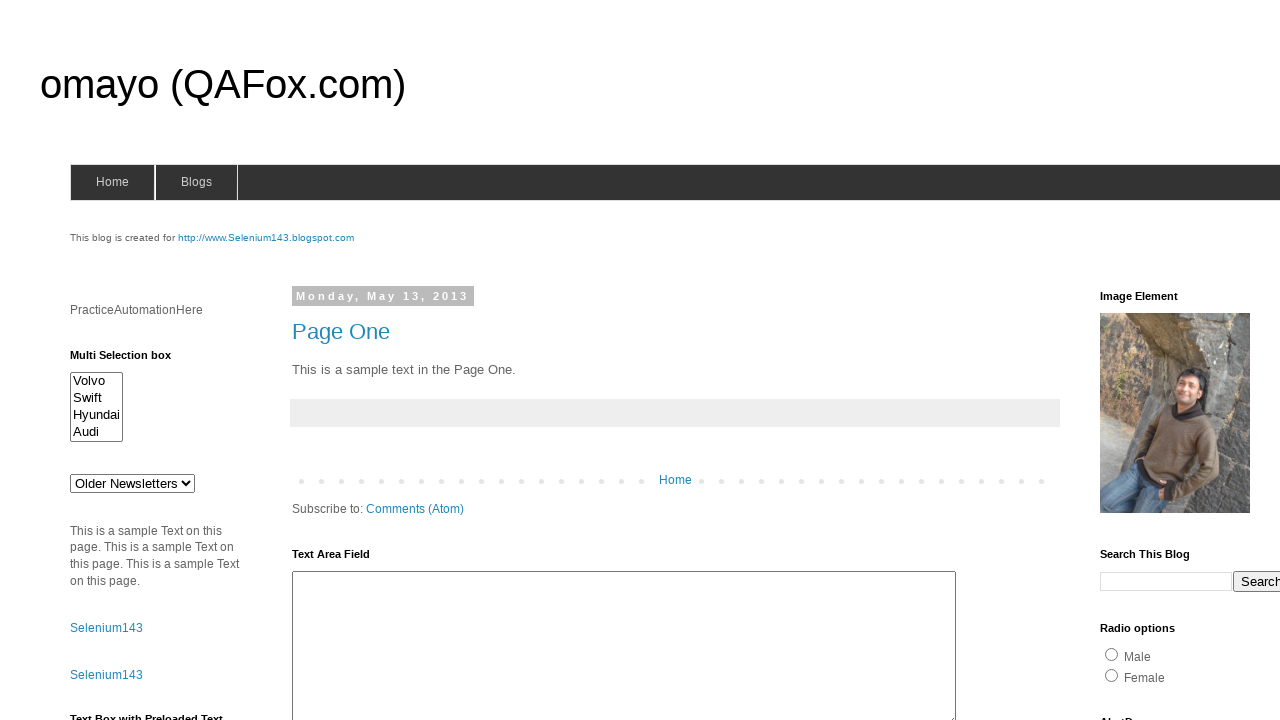

Waited for #deletesuccess element to disappear
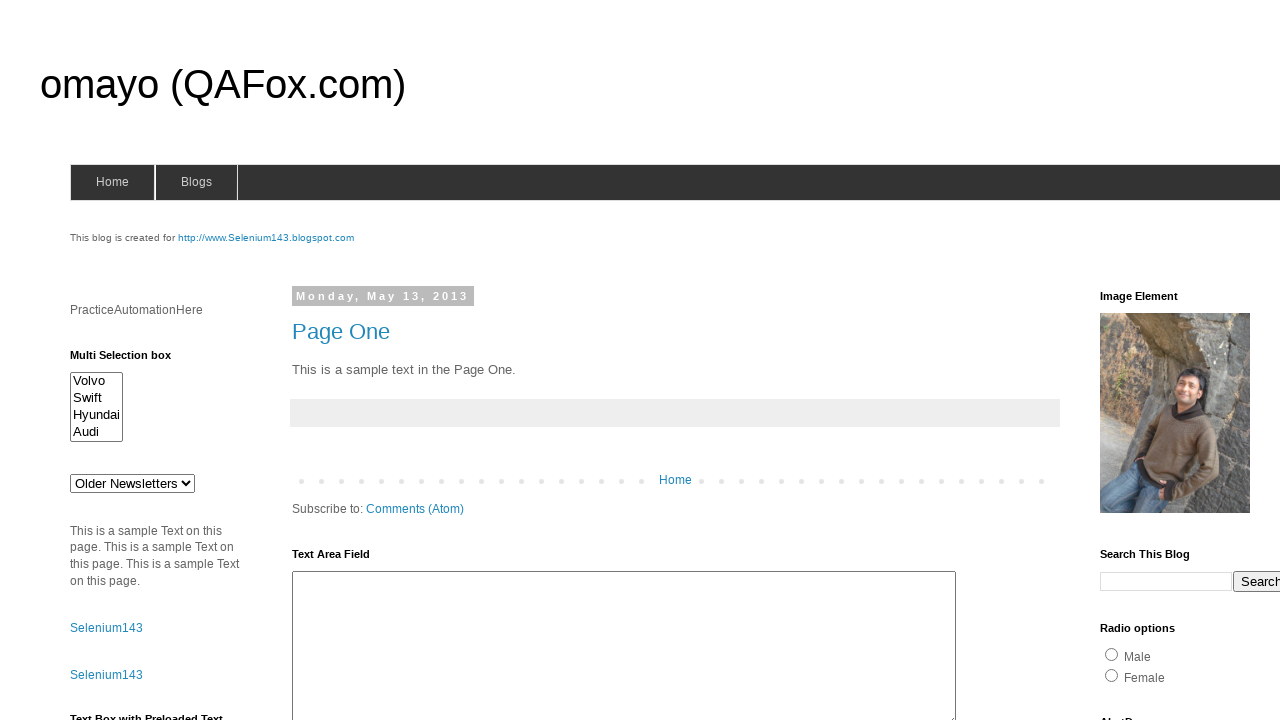

Clicked alert button #alert2 at (155, 361) on #alert2
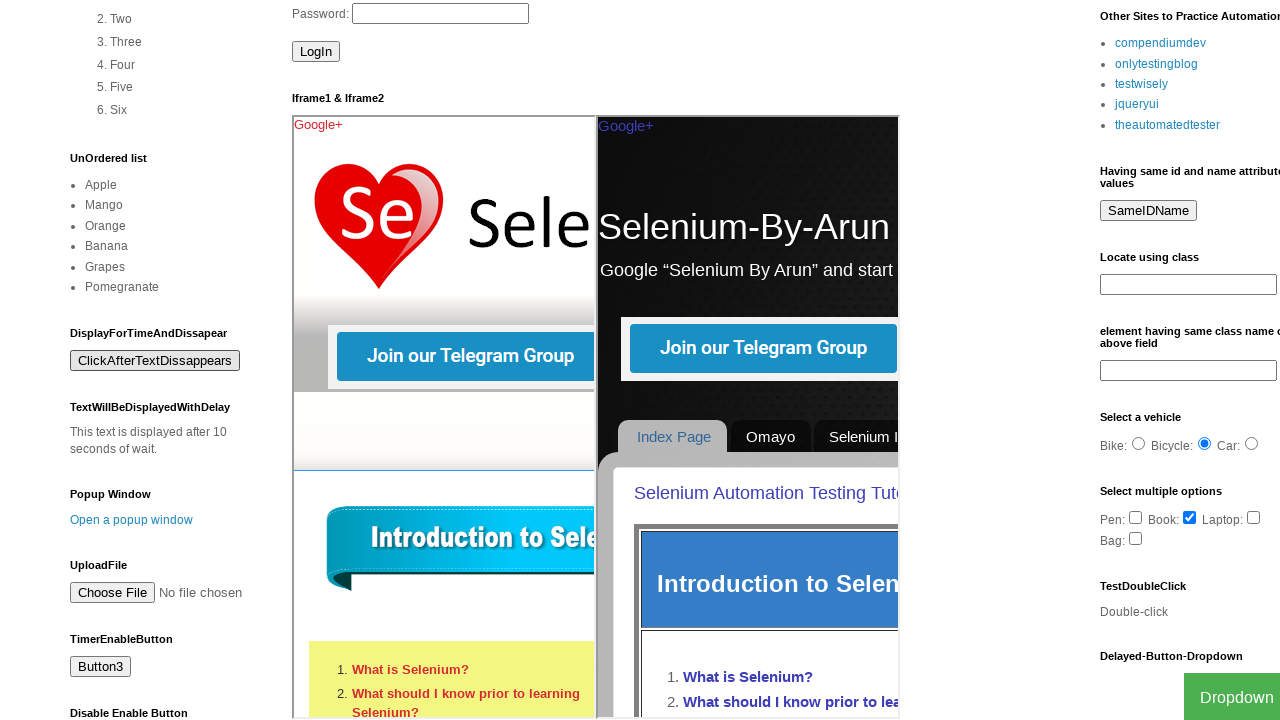

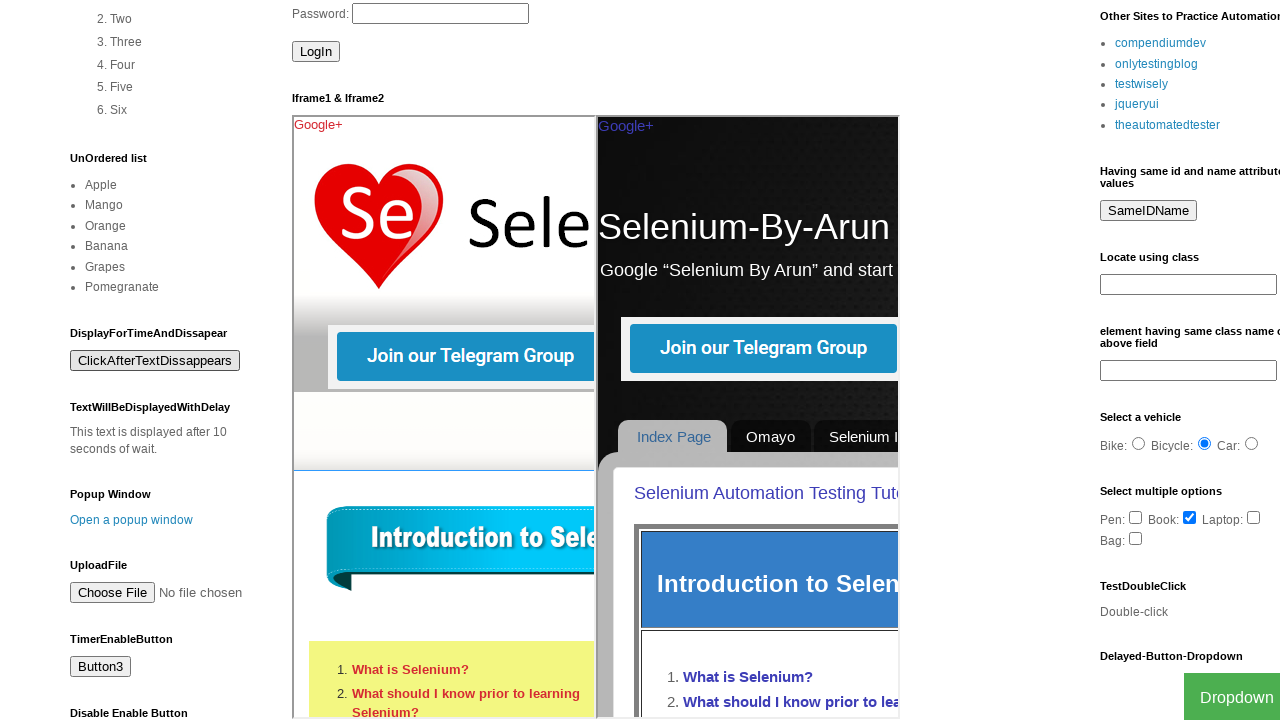